Tests JavaScript alert handling by navigating to W3Schools try-it editor, switching to the iframe containing the demo, clicking the "Try it" button to trigger an alert, and accepting the alert dialog.

Starting URL: https://www.w3schools.com/jsref/tryit.asp?filename=tryjsref_alert2

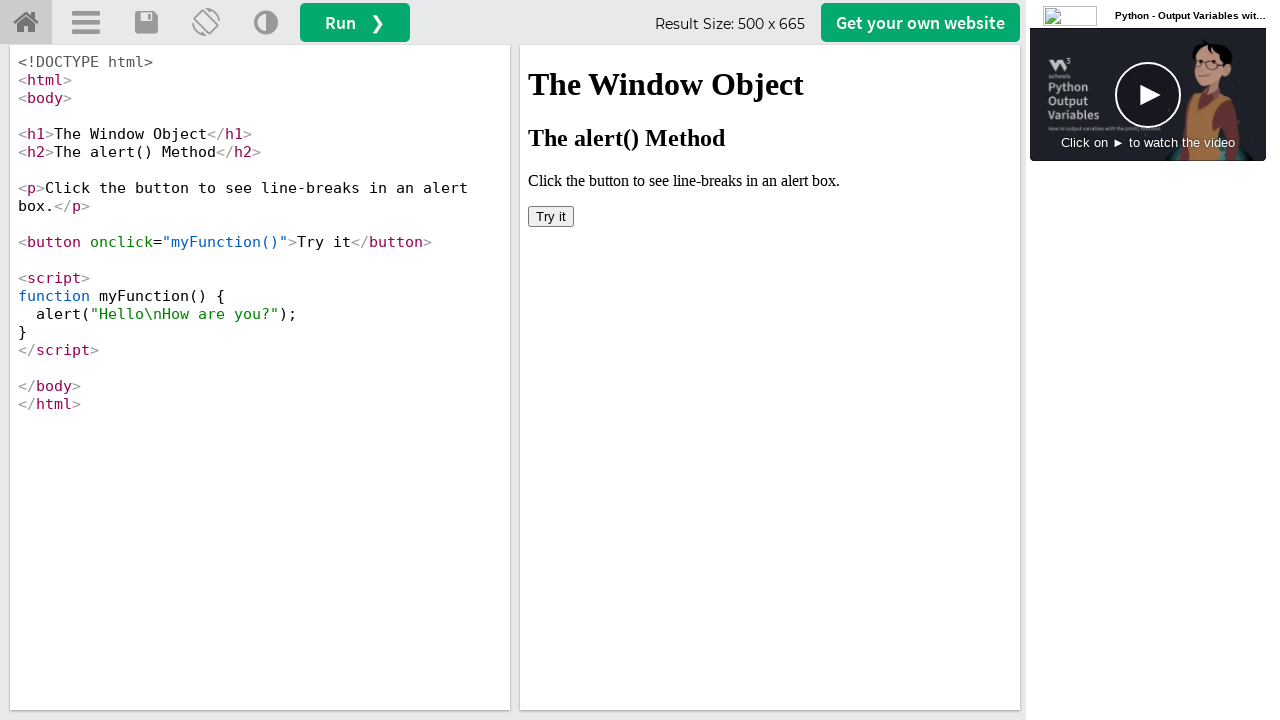

Set viewport size to 1920x1080
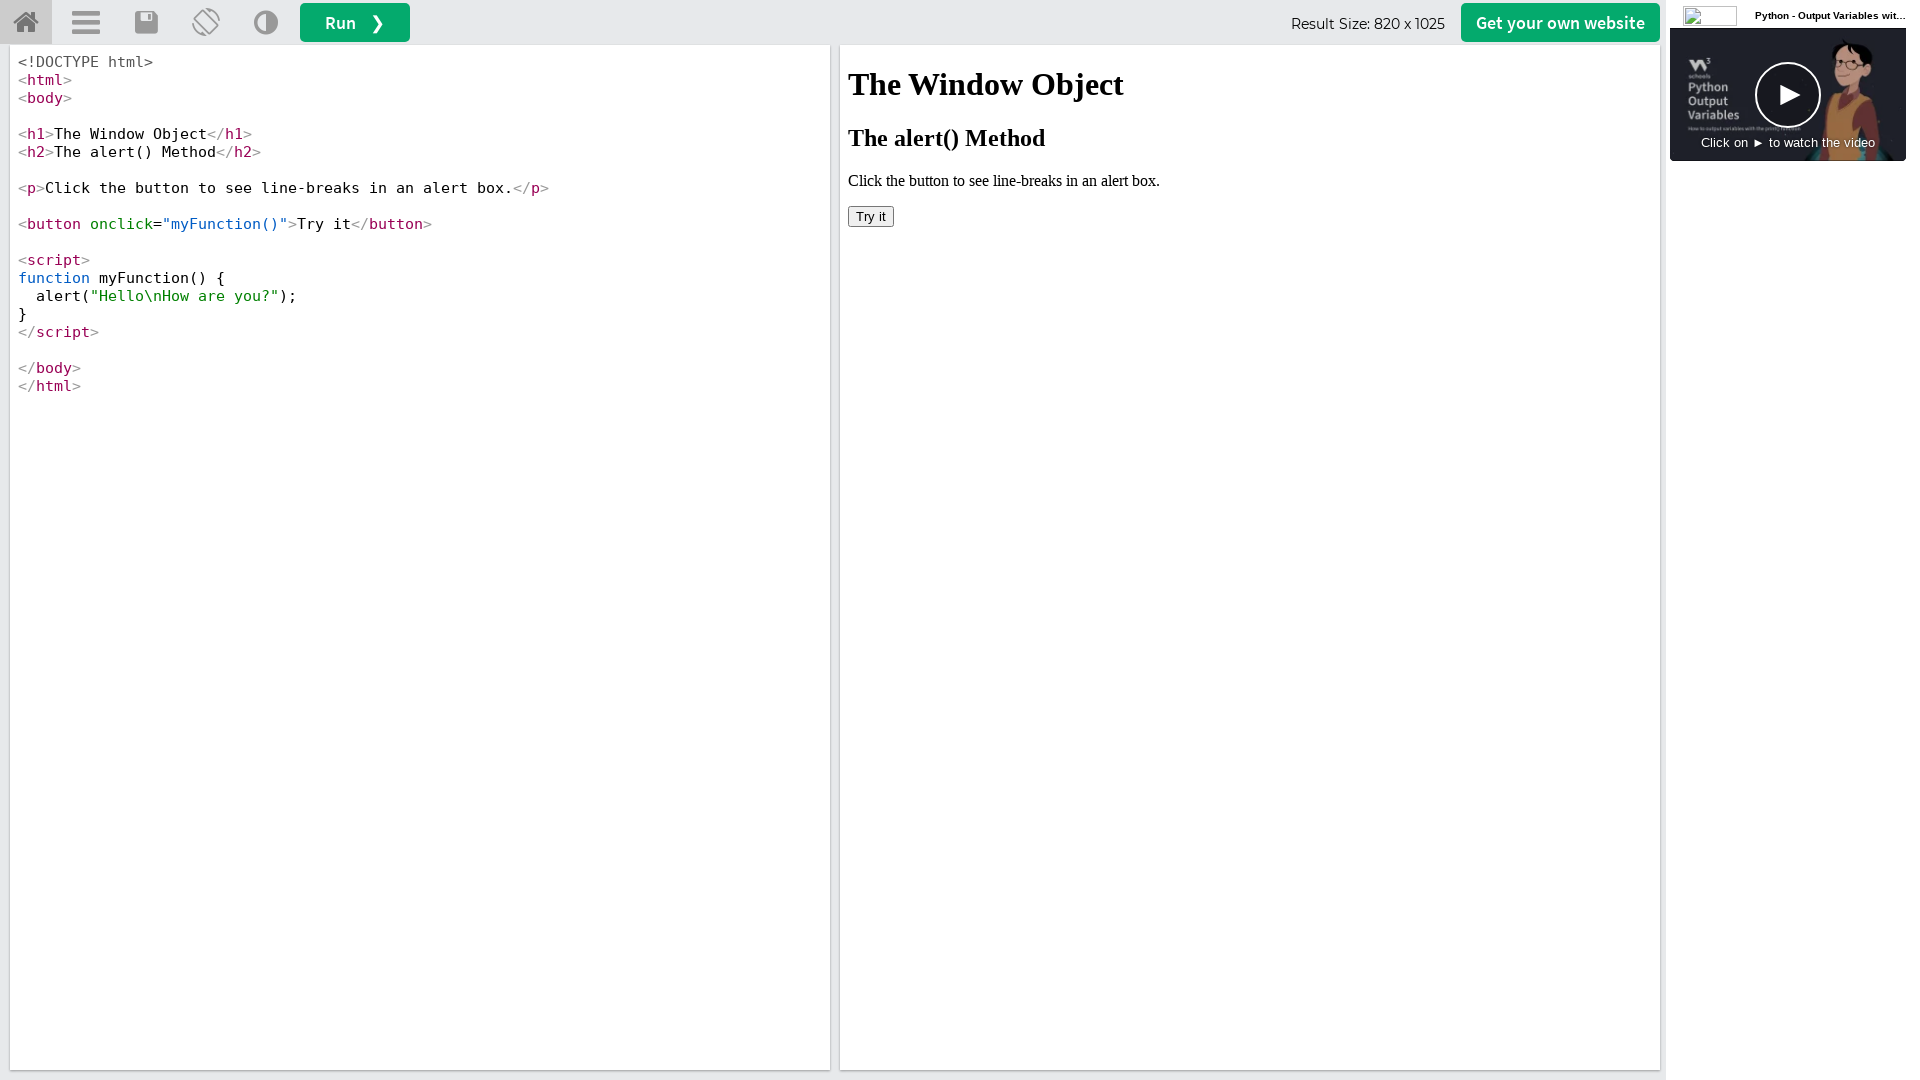

Waited for page to load (networkidle state)
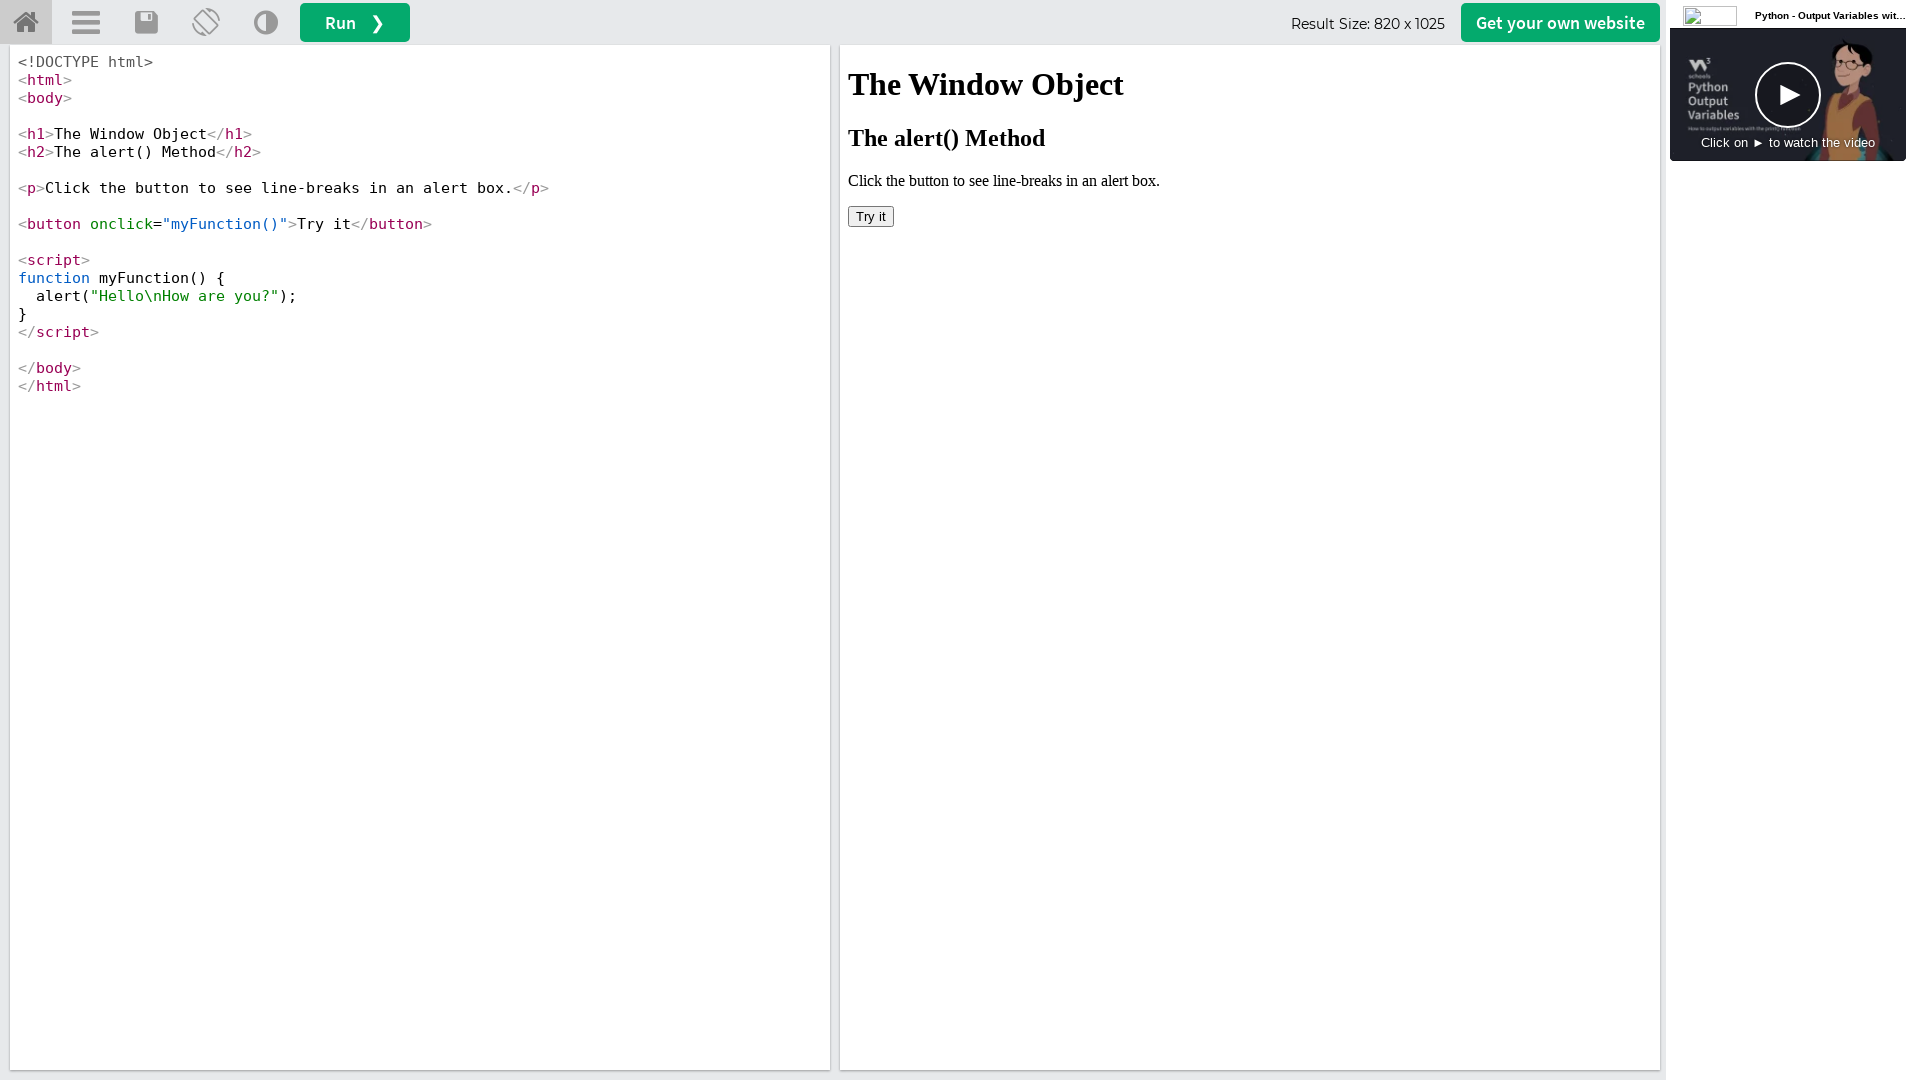

Located iframe with selector #iframeResult
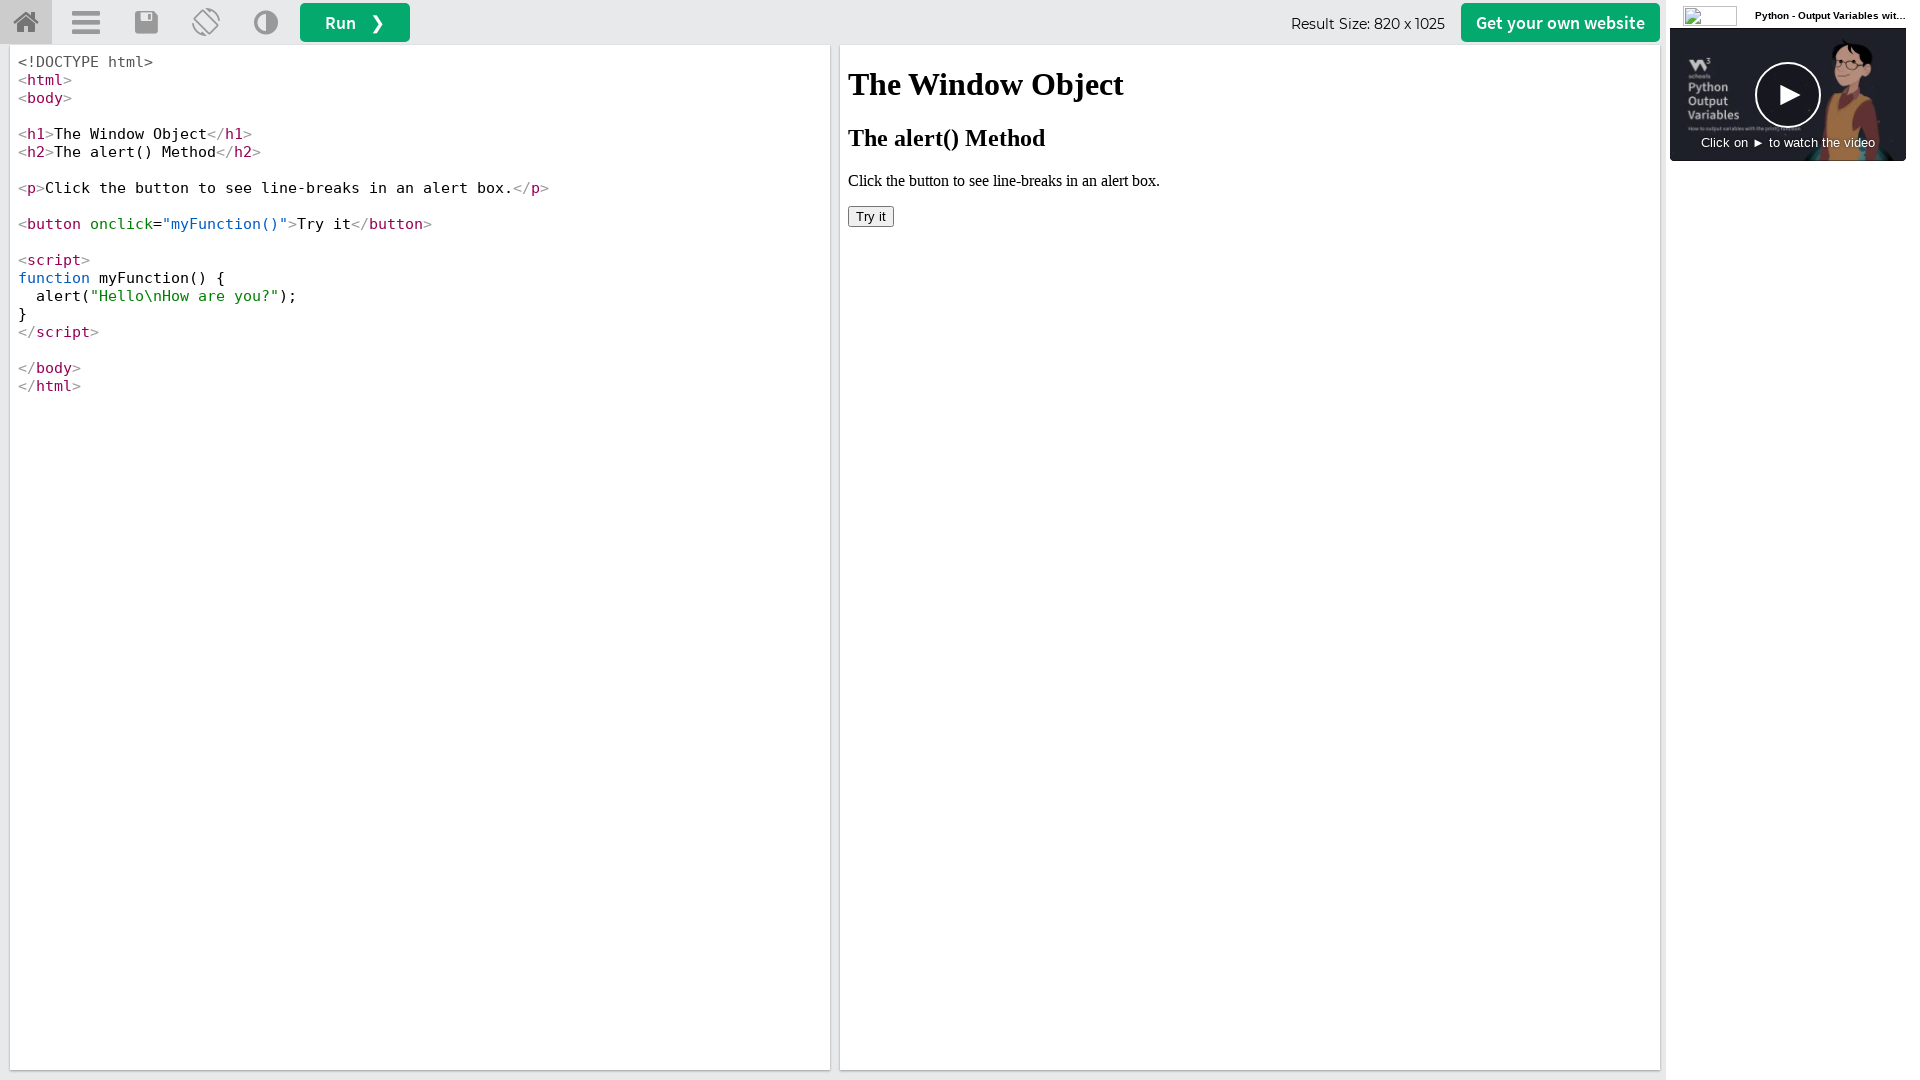

Set up dialog handler to accept alerts
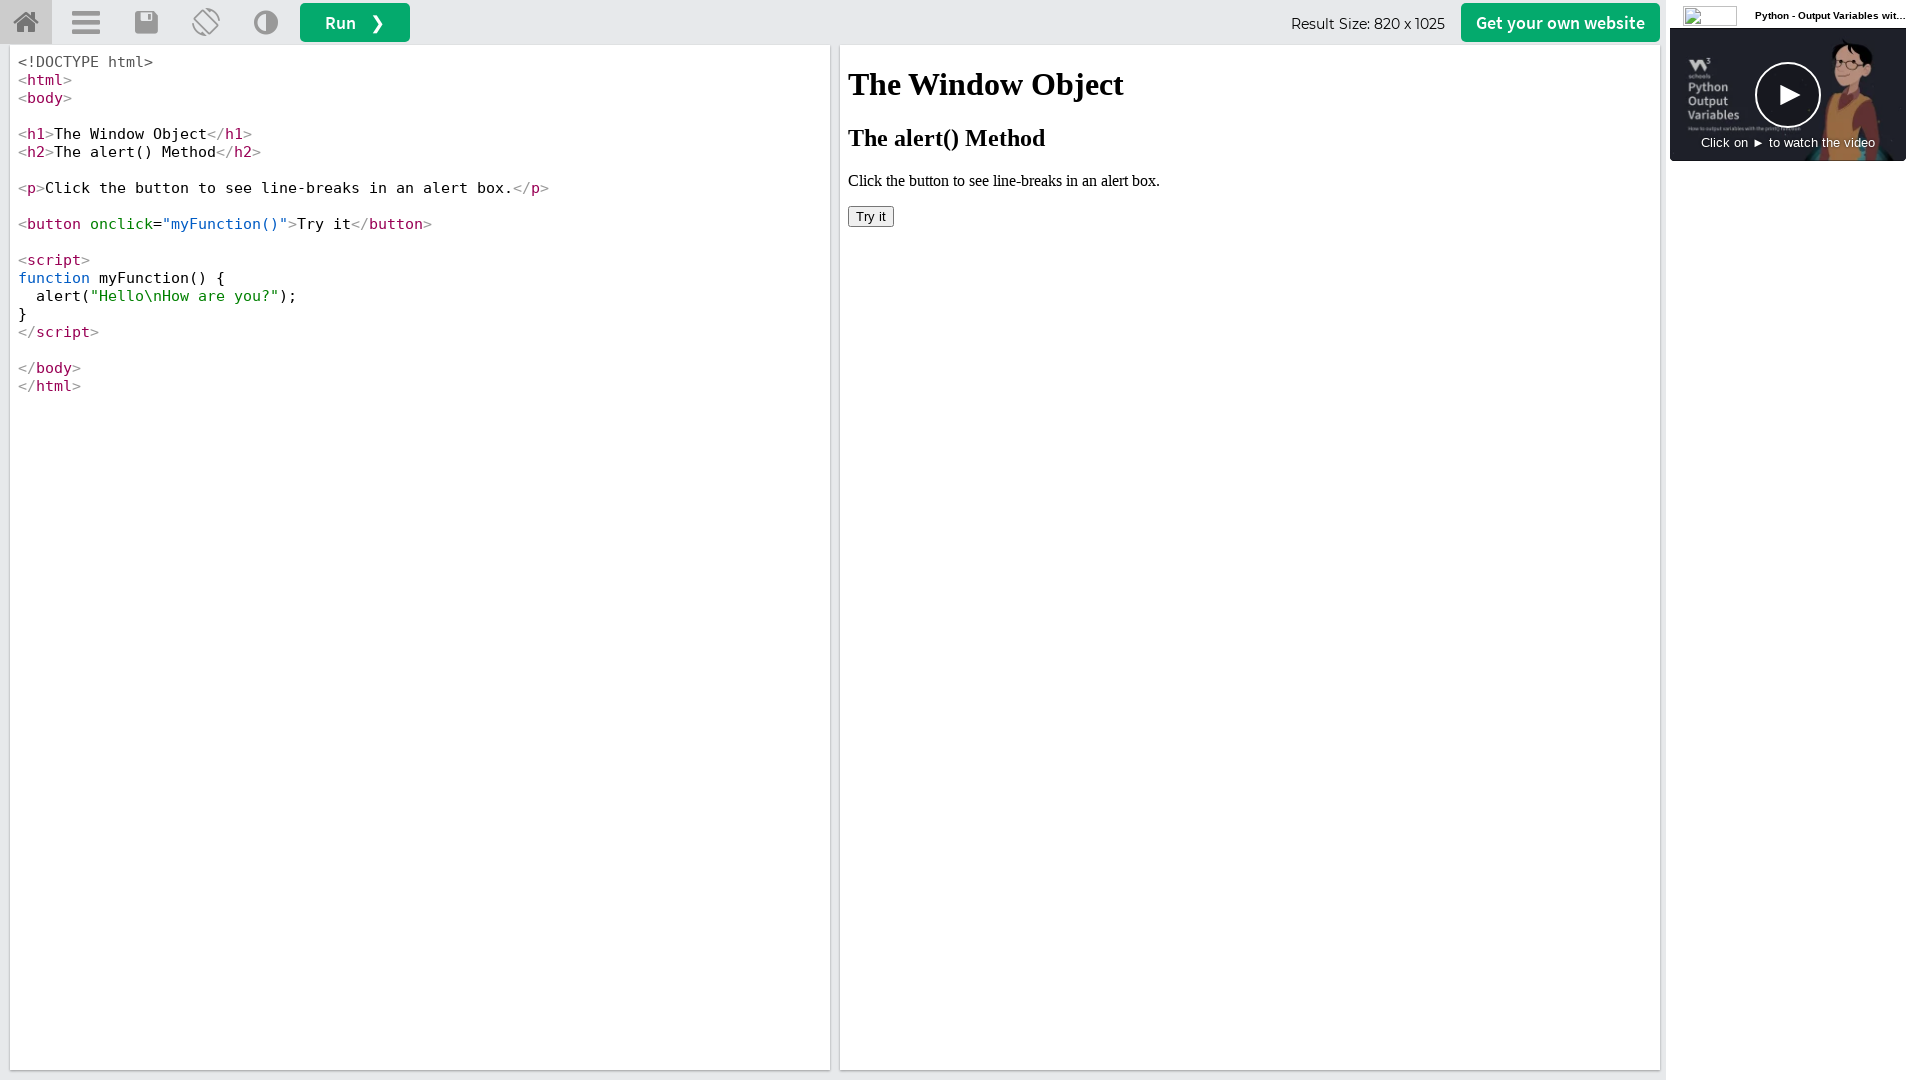

Clicked 'Try it' button to trigger alert at (871, 216) on #iframeResult >> internal:control=enter-frame >> xpath=//*[text()='Try it']
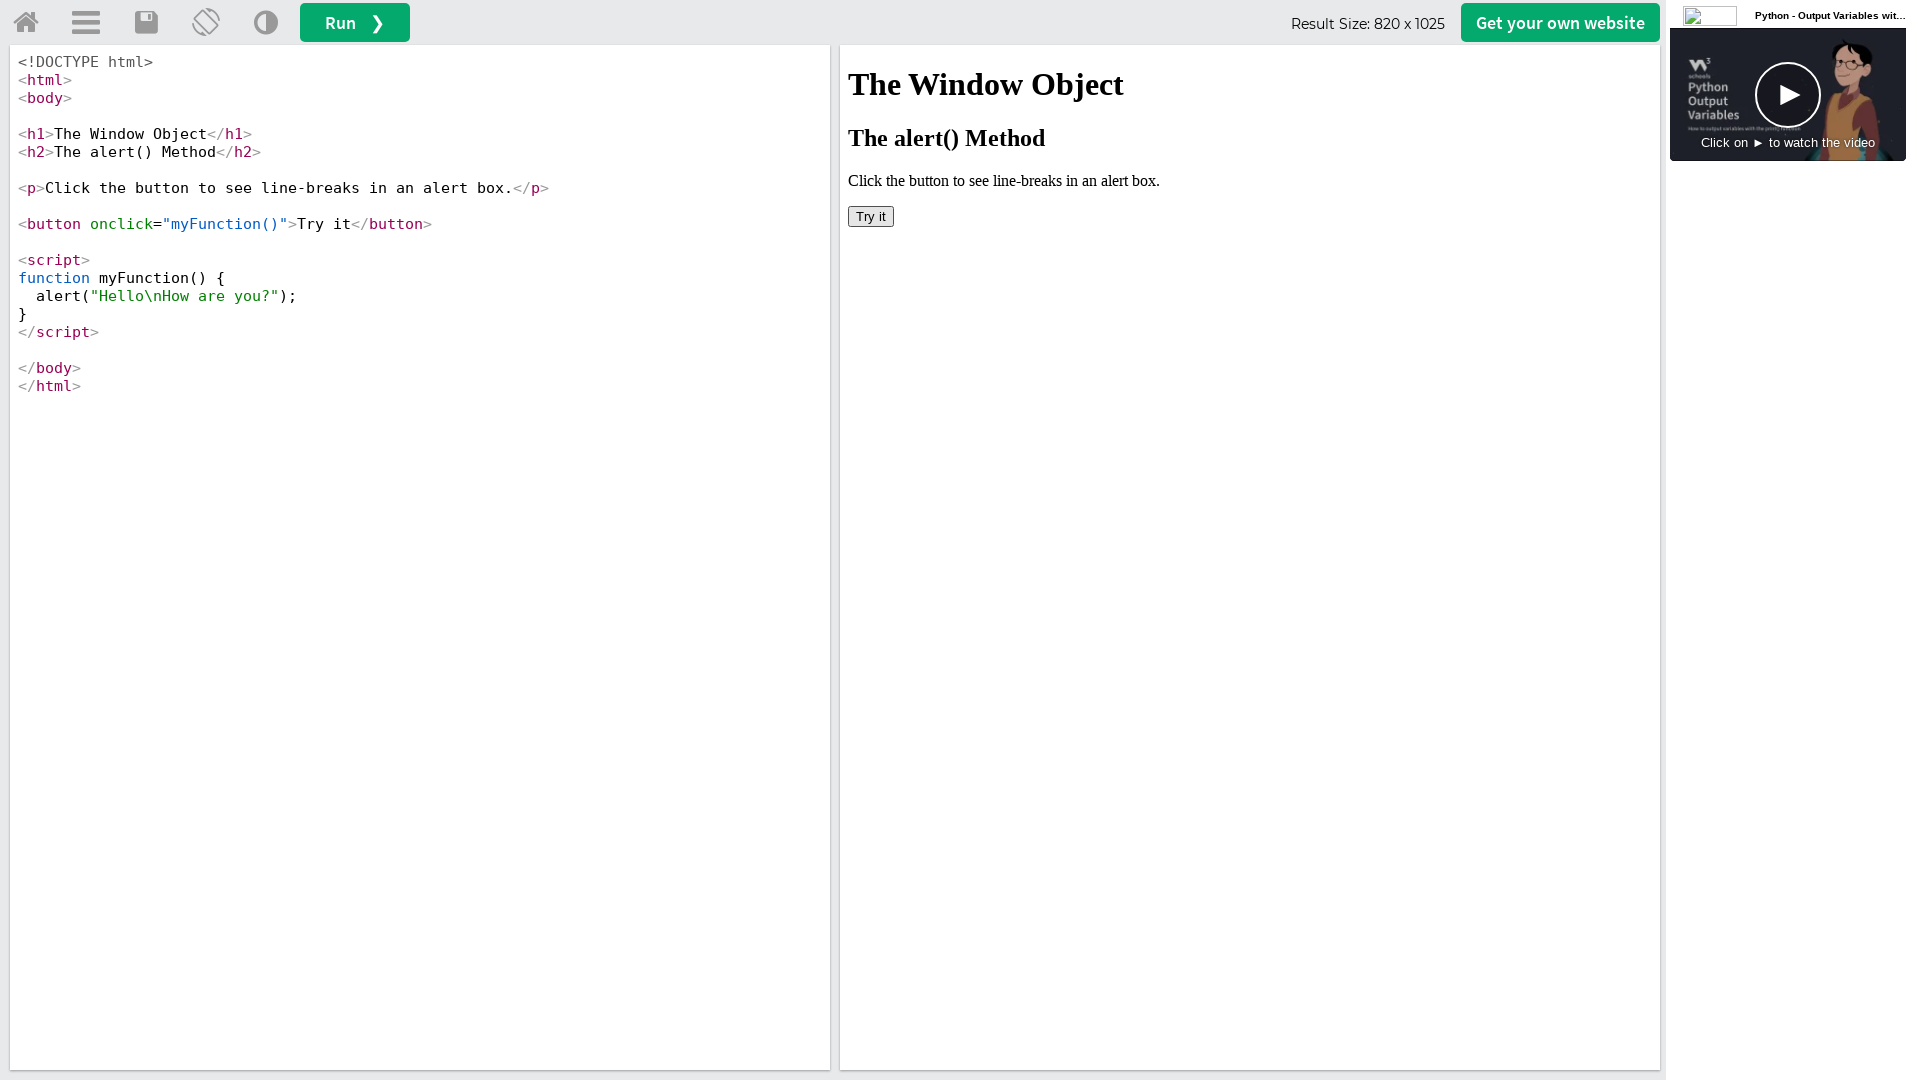

Waited 2 seconds for alert handling to complete
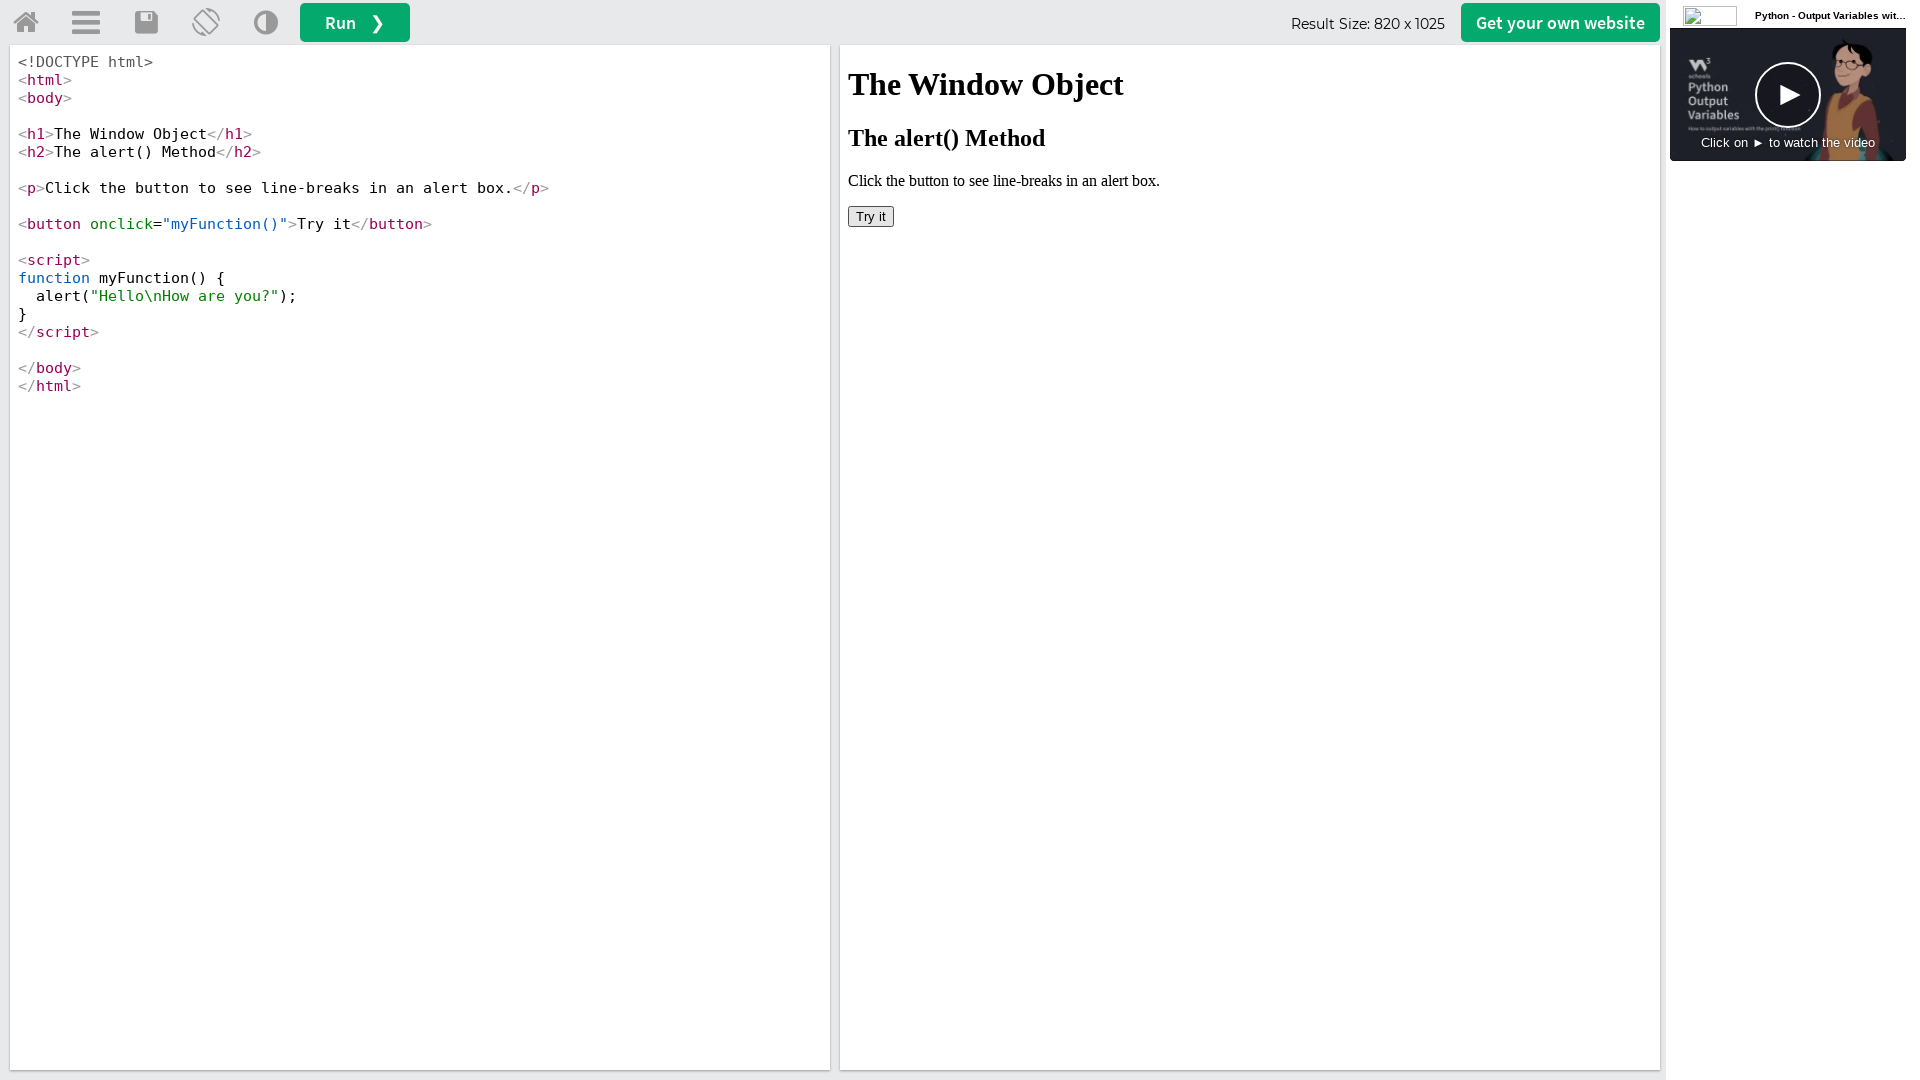

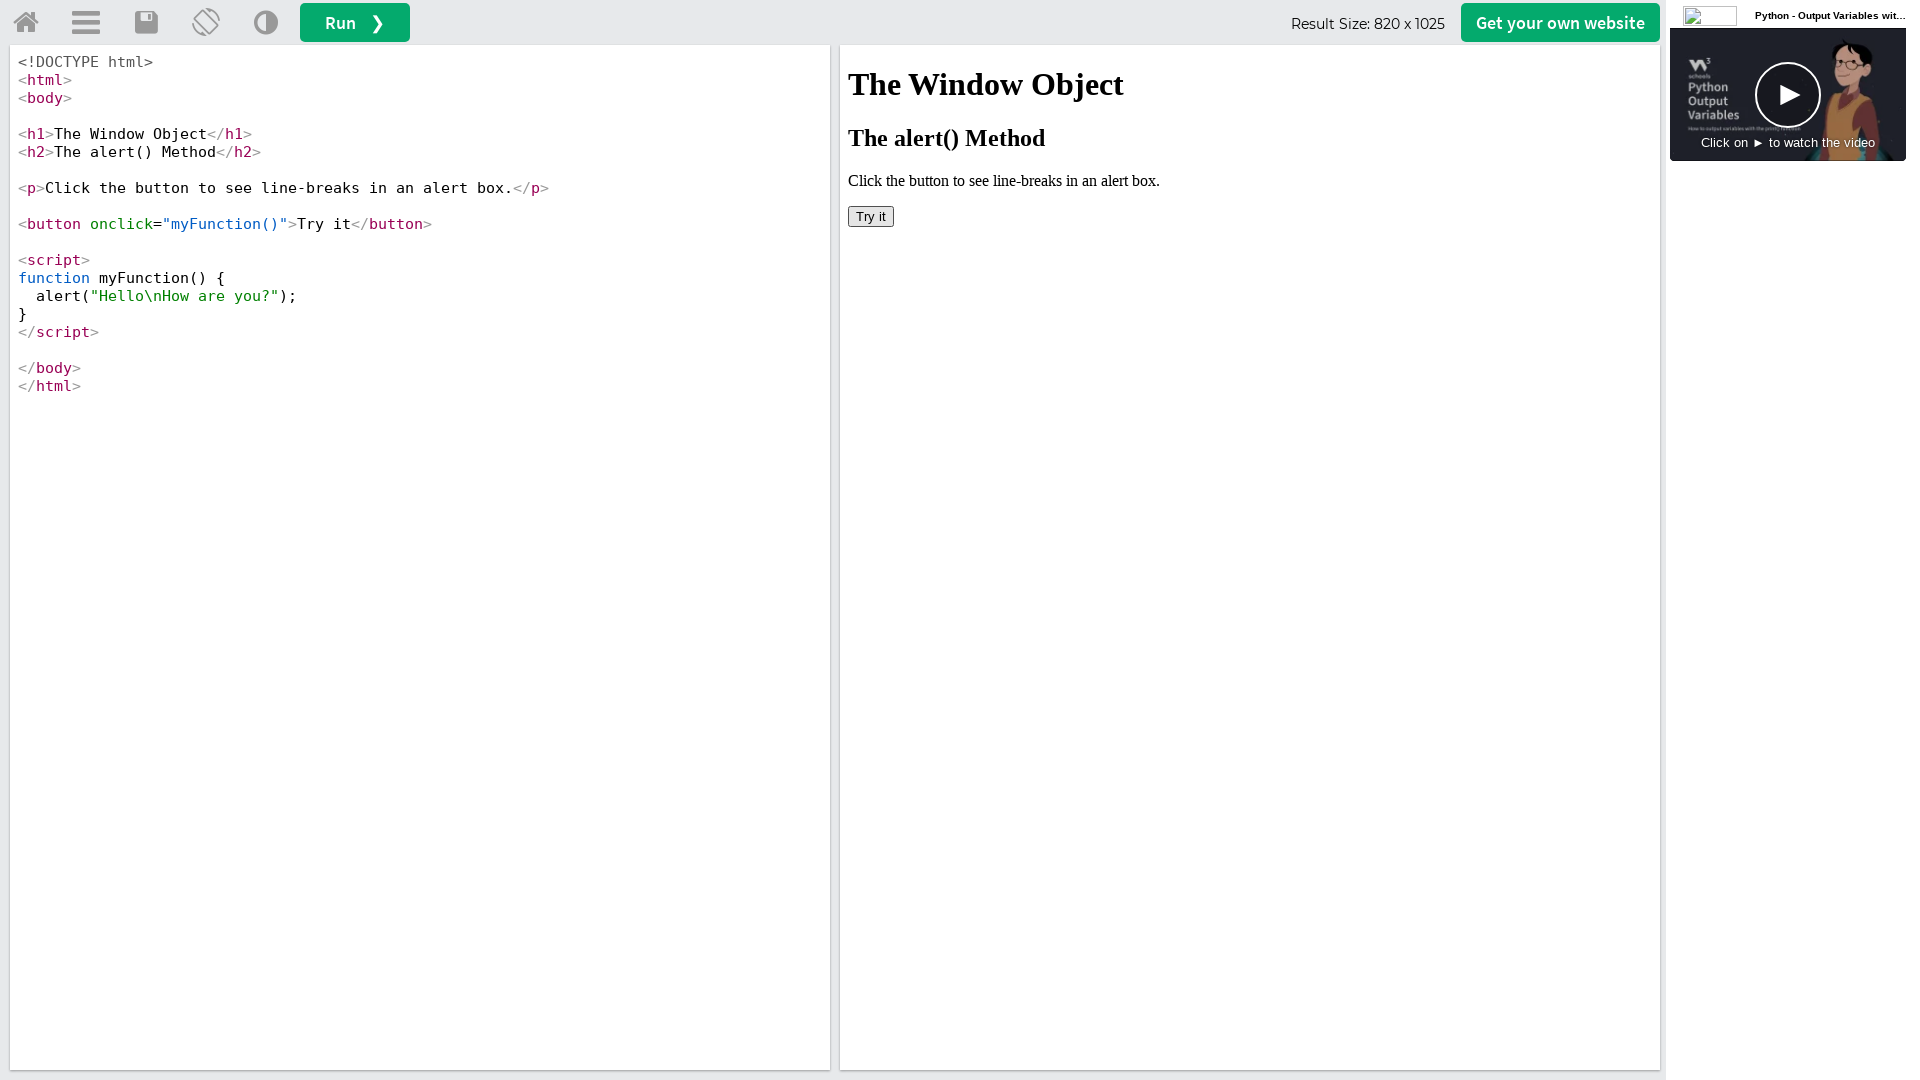